Tests filtering to show only active (uncompleted) todo items

Starting URL: https://demo.playwright.dev/todomvc

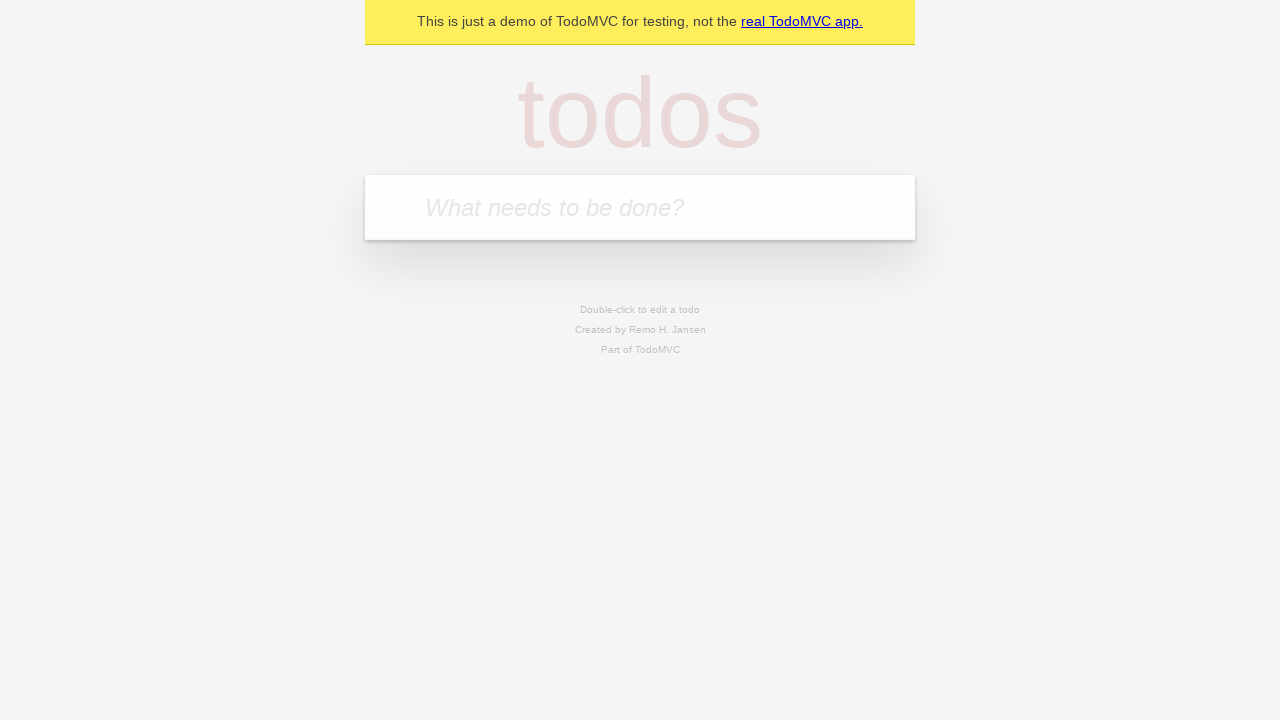

Navigated to TodoMVC demo application
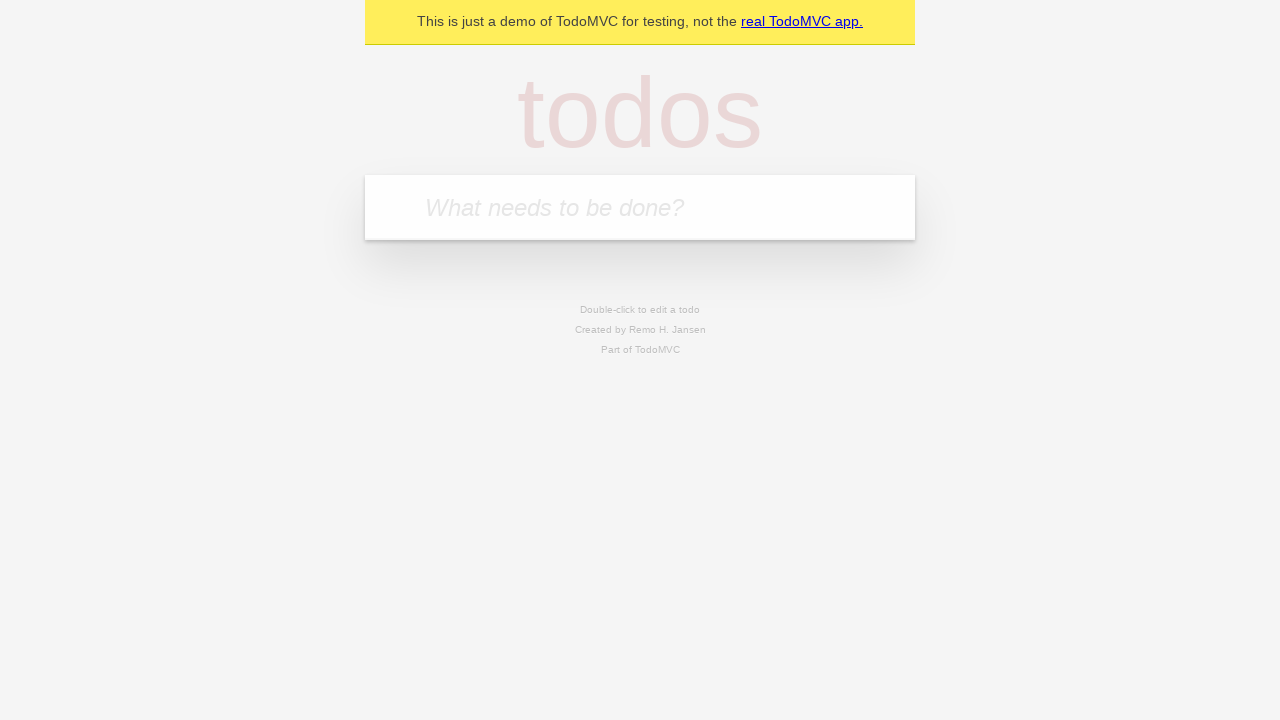

Located the todo input field
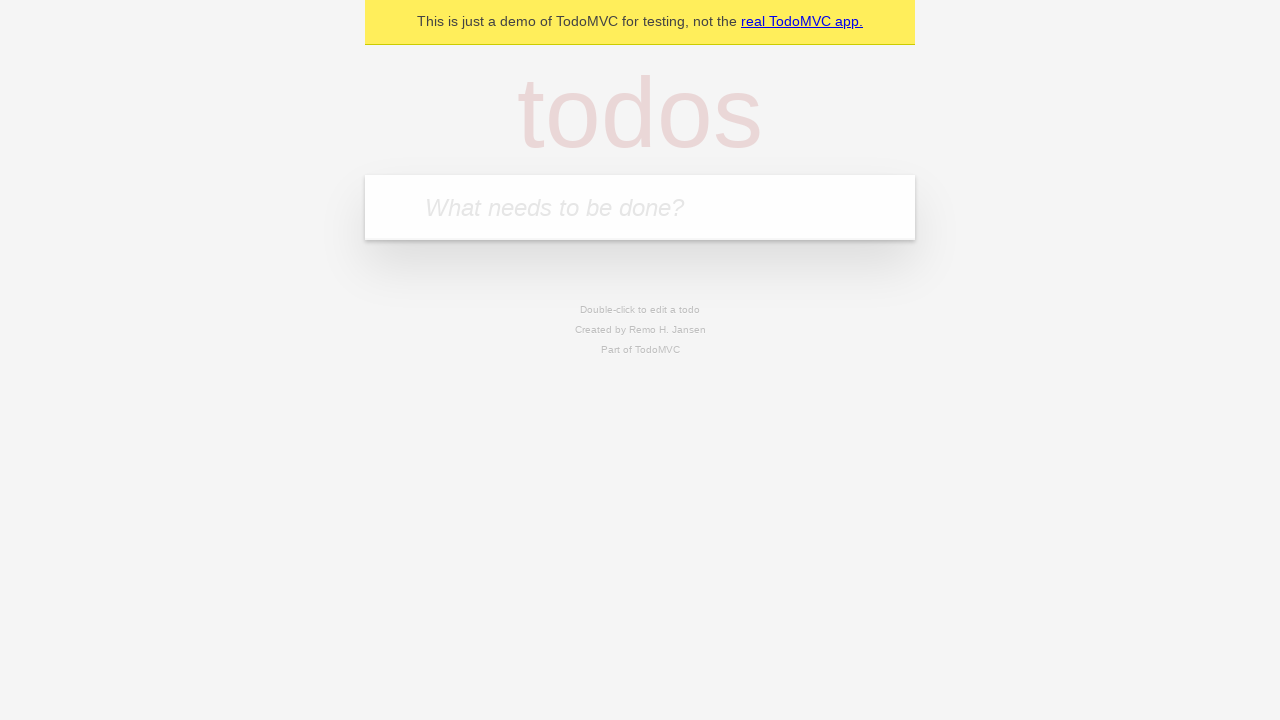

Filled todo input with 'buy some cheese' on internal:attr=[placeholder="What needs to be done?"i]
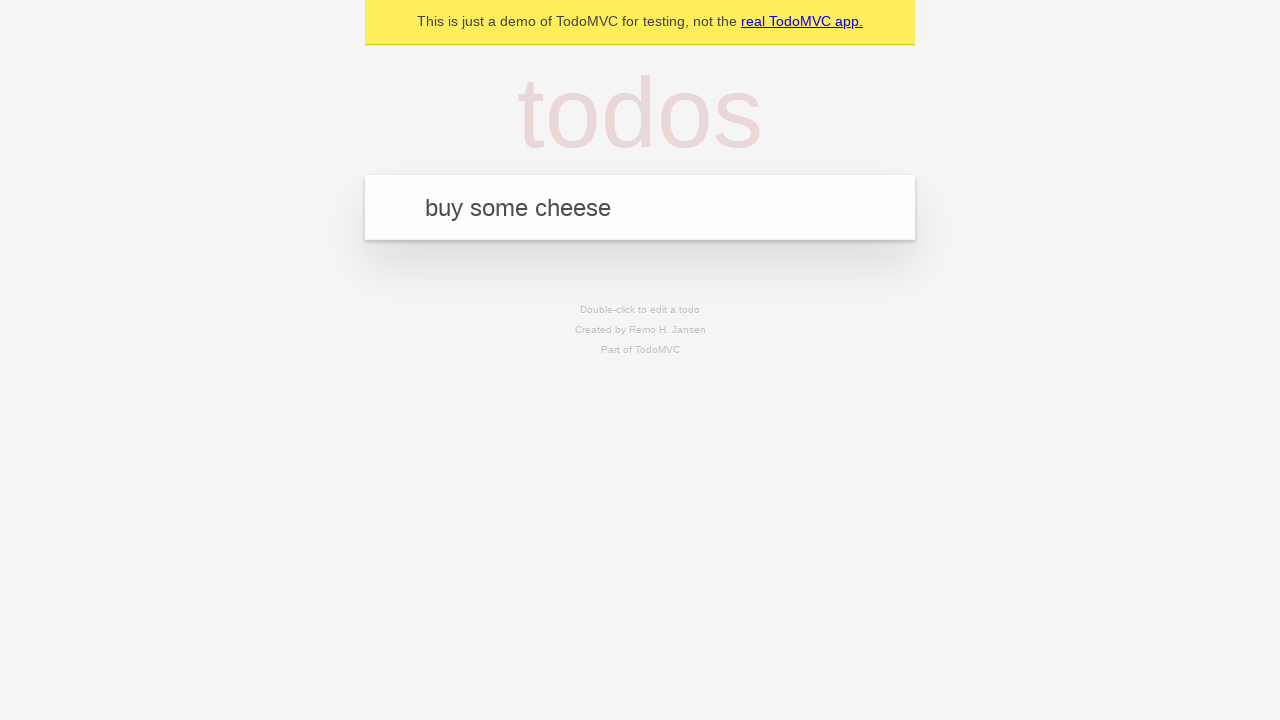

Pressed Enter to create todo 'buy some cheese' on internal:attr=[placeholder="What needs to be done?"i]
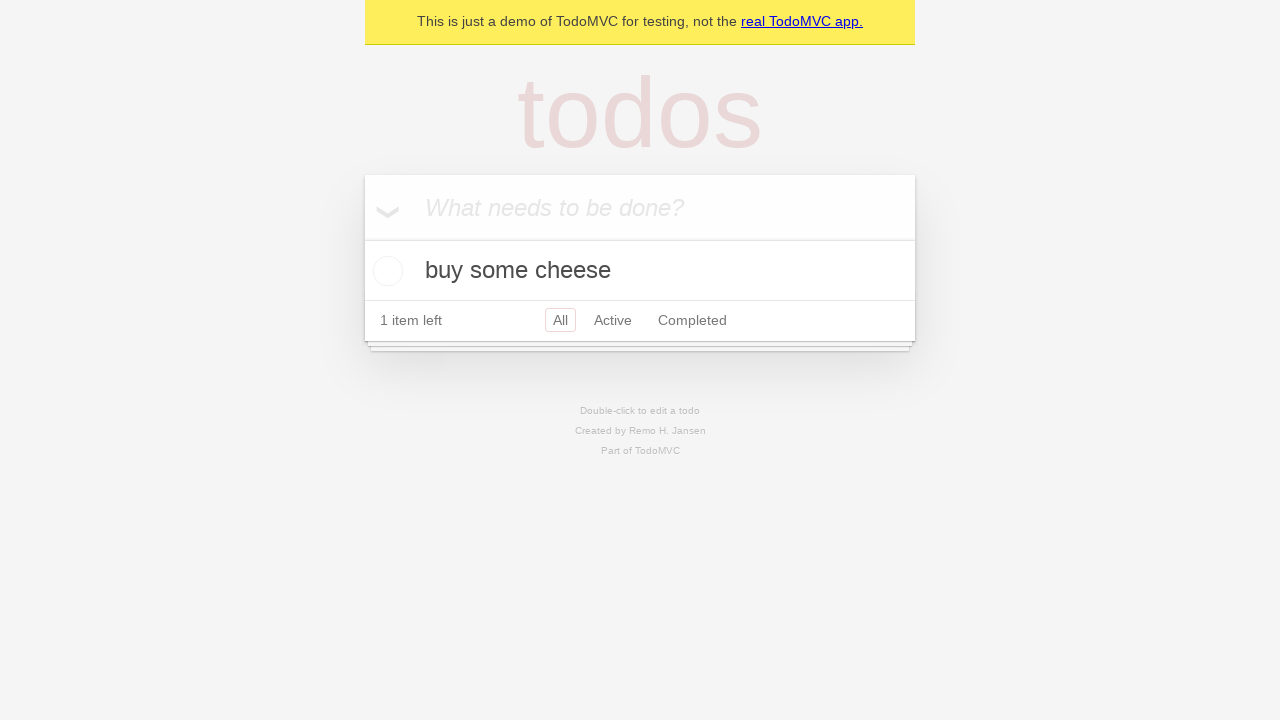

Filled todo input with 'feed the cat' on internal:attr=[placeholder="What needs to be done?"i]
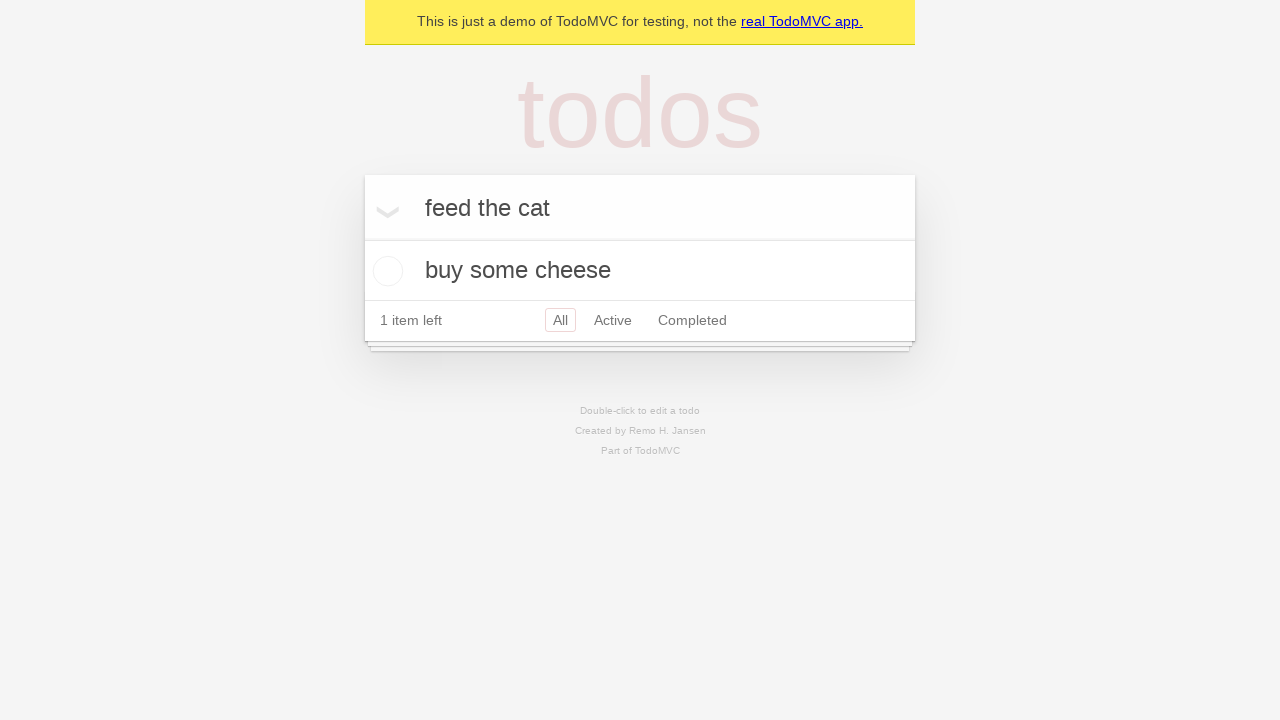

Pressed Enter to create todo 'feed the cat' on internal:attr=[placeholder="What needs to be done?"i]
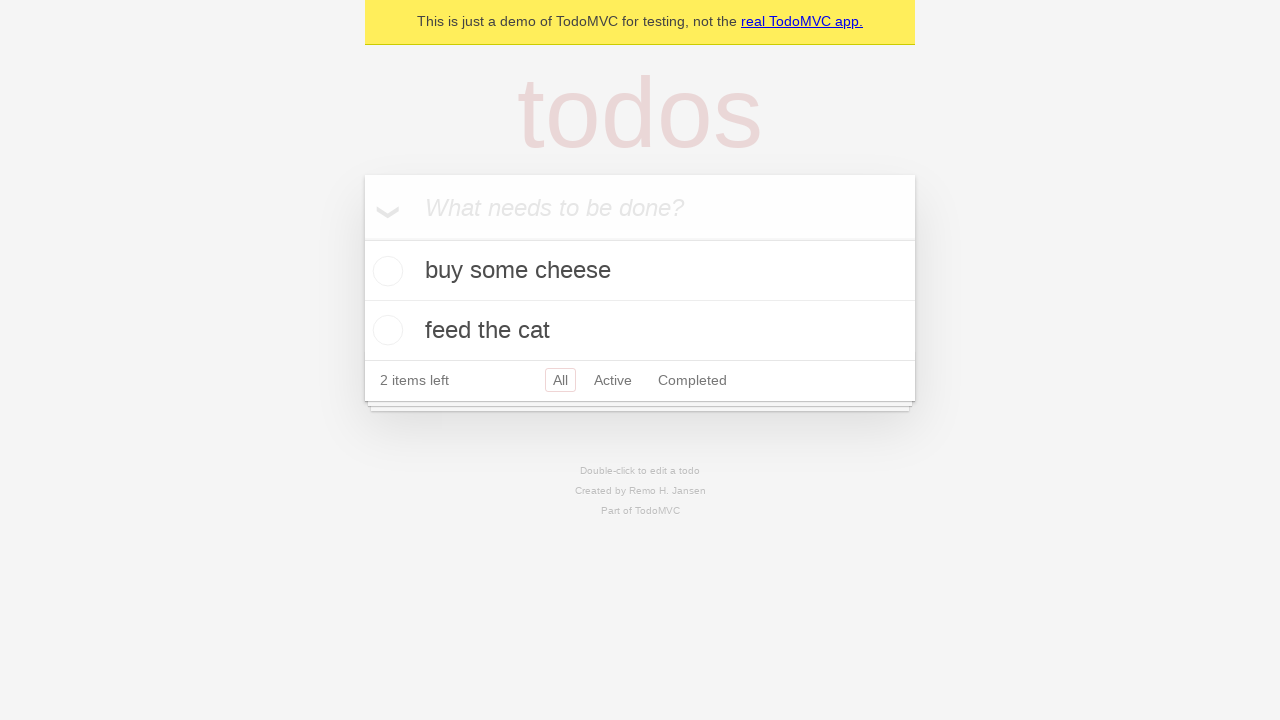

Filled todo input with 'book a doctors appointment' on internal:attr=[placeholder="What needs to be done?"i]
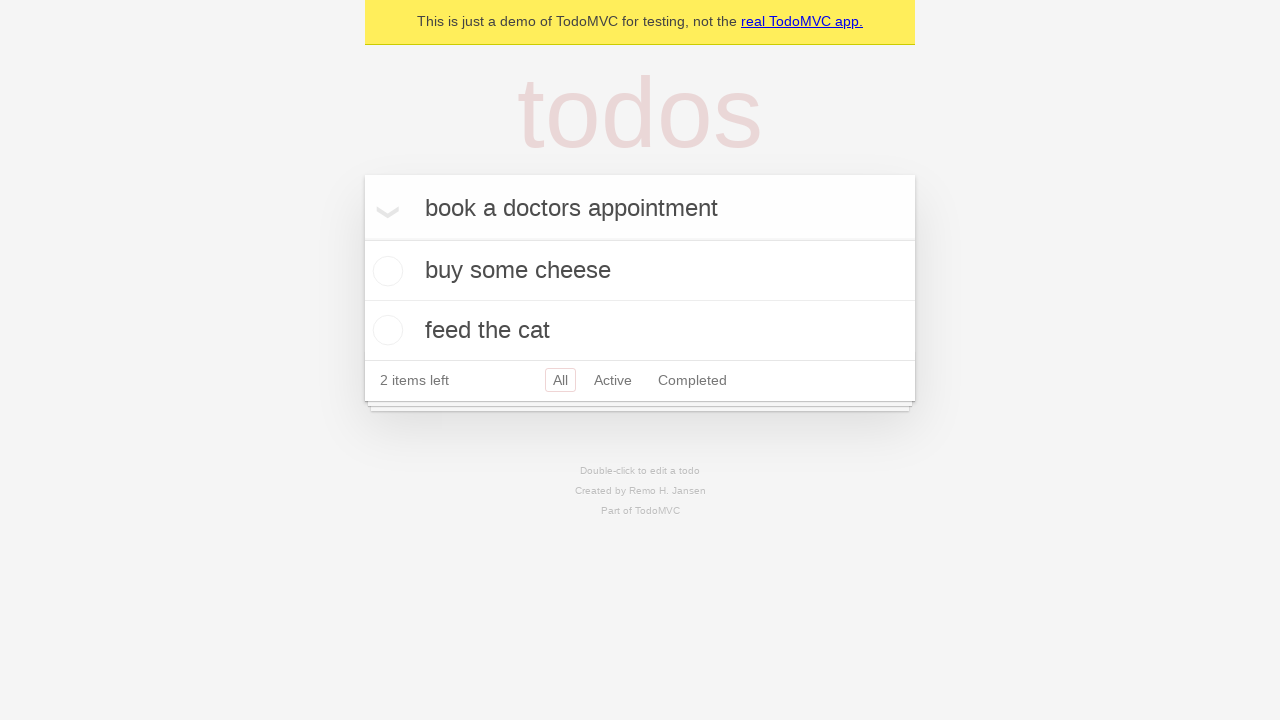

Pressed Enter to create todo 'book a doctors appointment' on internal:attr=[placeholder="What needs to be done?"i]
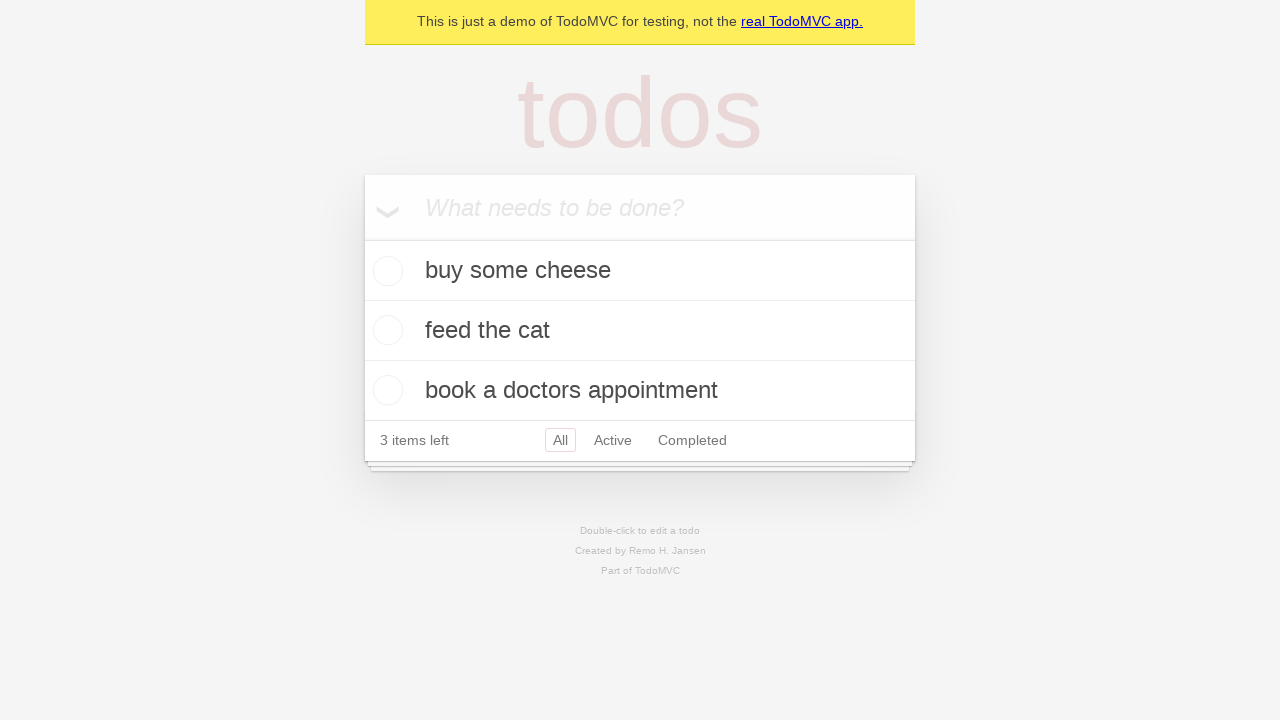

Checked the second todo item (marked as completed) at (385, 330) on internal:testid=[data-testid="todo-item"s] >> nth=1 >> internal:role=checkbox
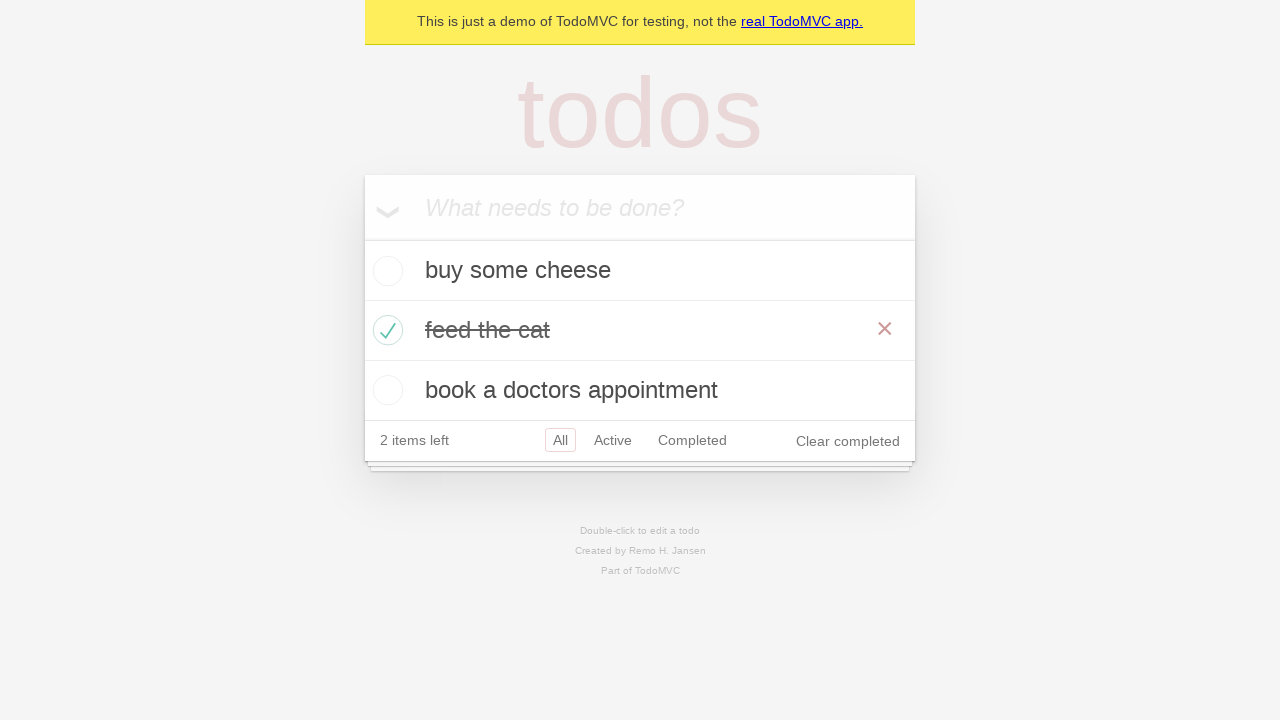

Clicked 'Active' filter to display only uncompleted todos at (613, 440) on internal:role=link[name="Active"i]
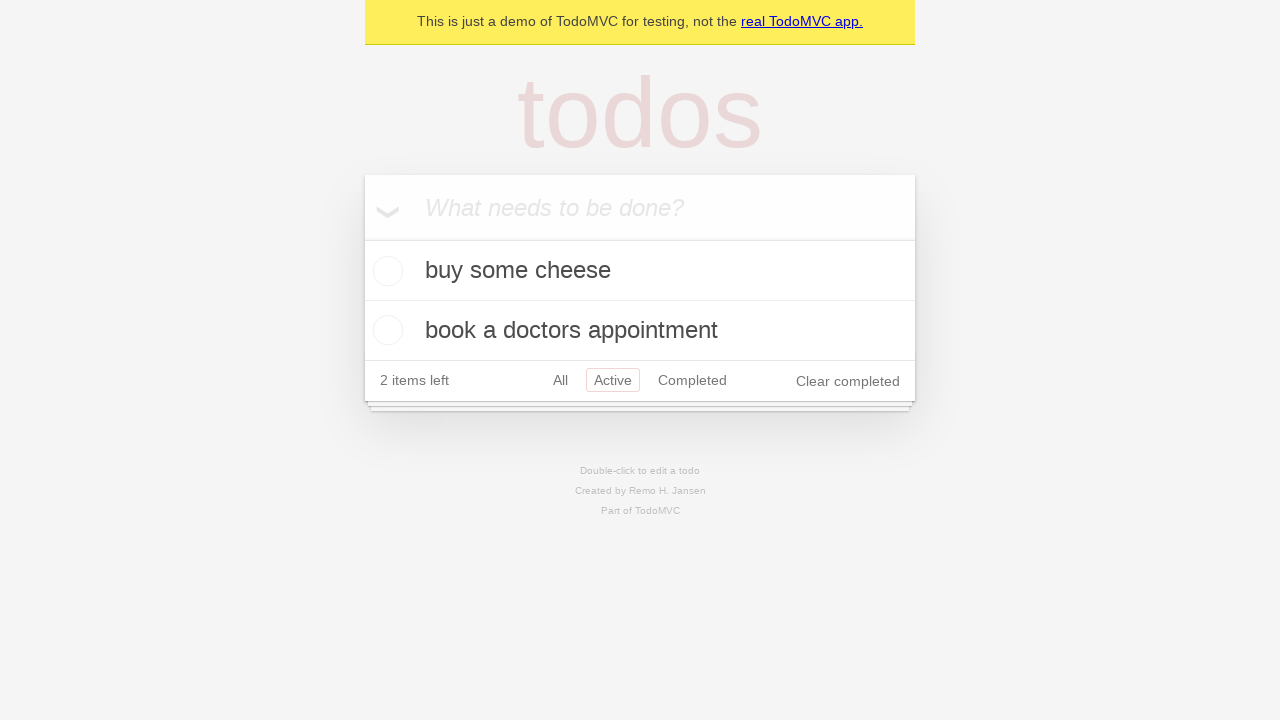

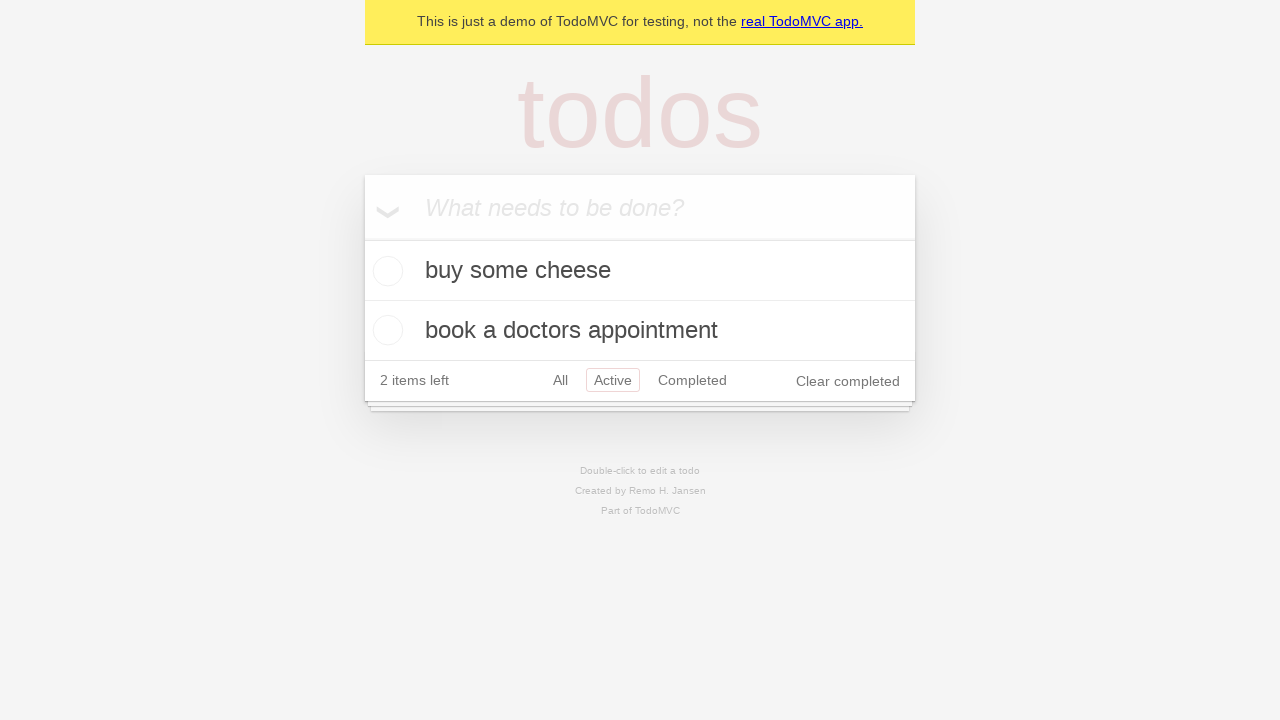